Navigates to Nykaa website, hovers over brands menu, searches for L'Oreal Paris brand, and clicks on the first search result

Starting URL: https://www.nykaa.com/

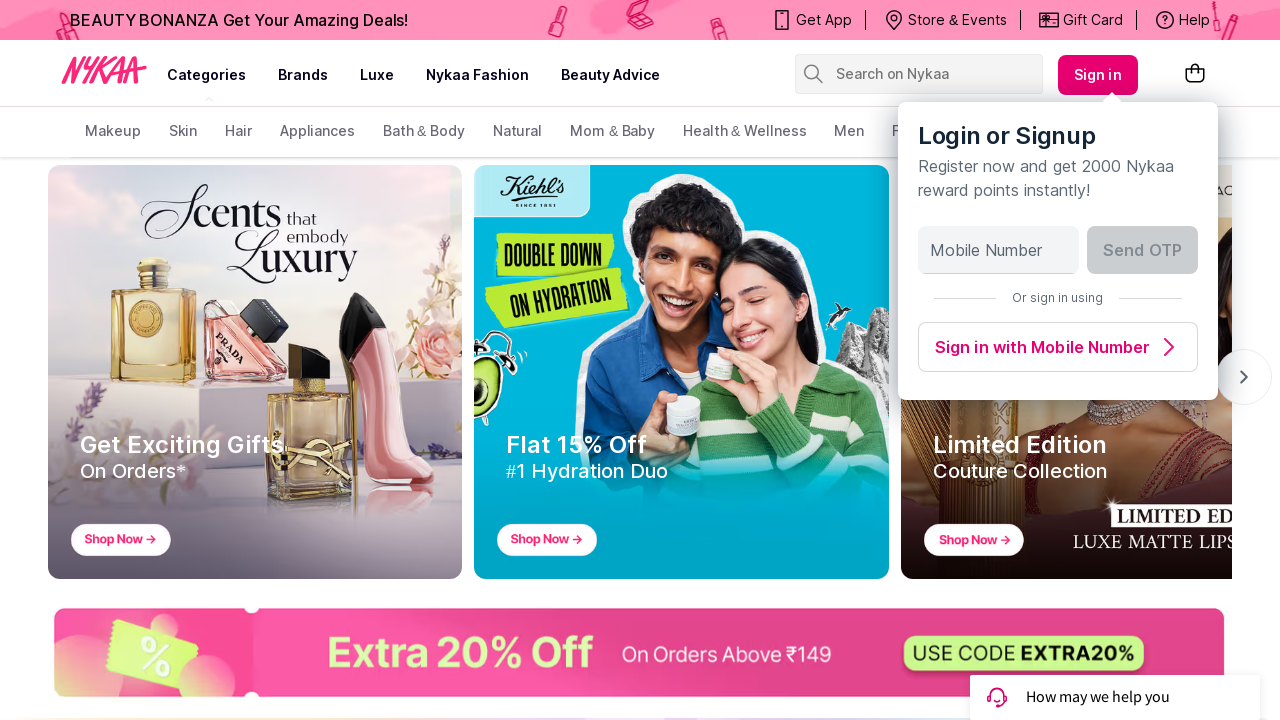

Hovered over brands menu item at (303, 75) on xpath=//a[text()='brands']
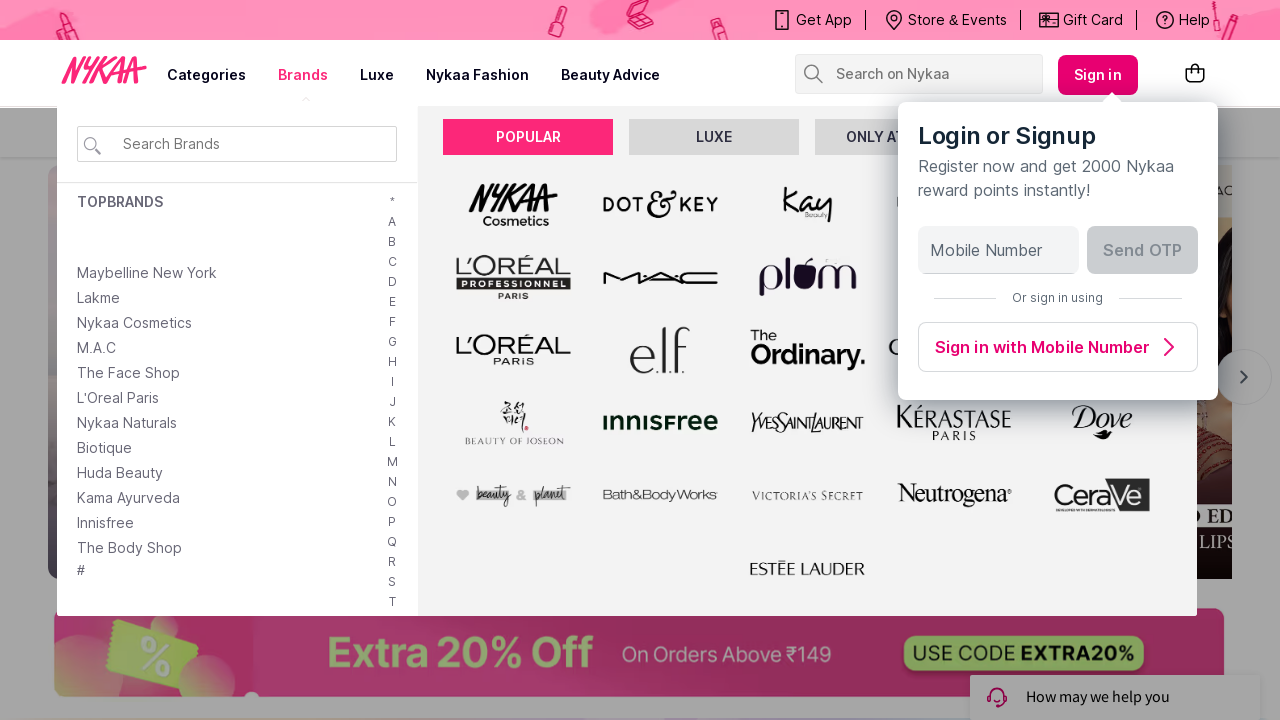

Waited for brands menu to become visible
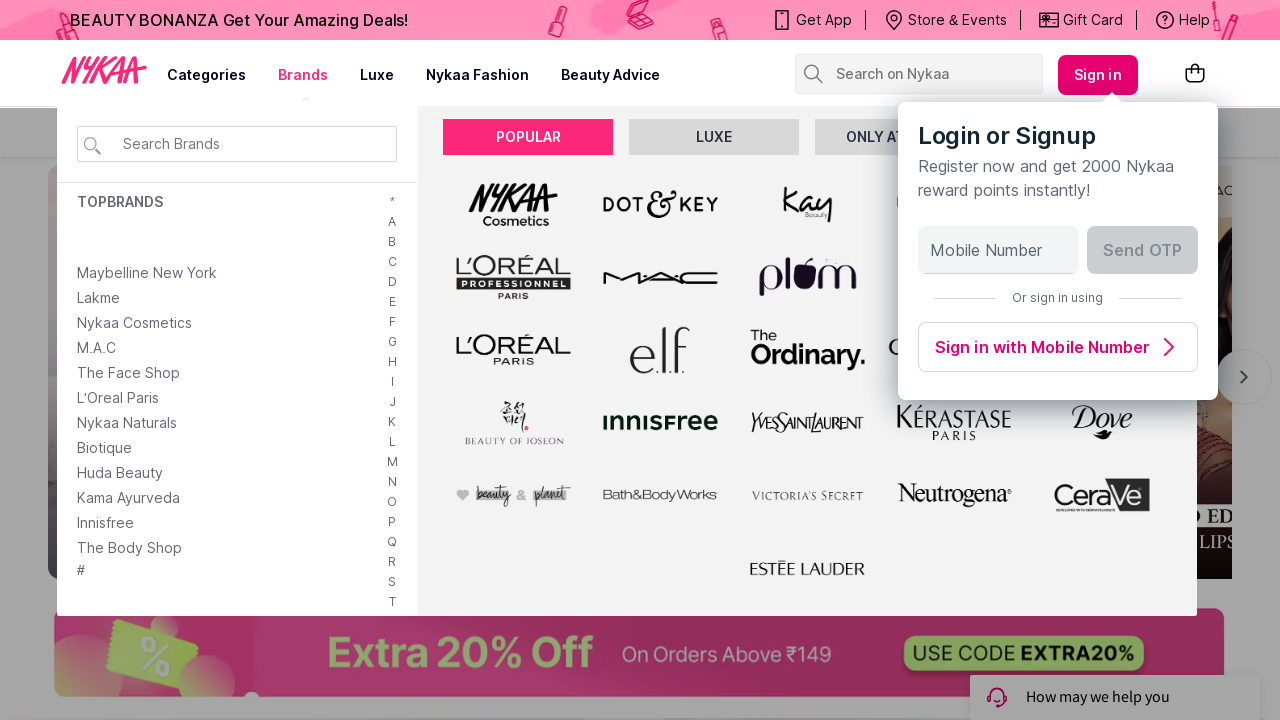

Filled brand search box with 'L'Oreal Paris' on #brandSearchBox
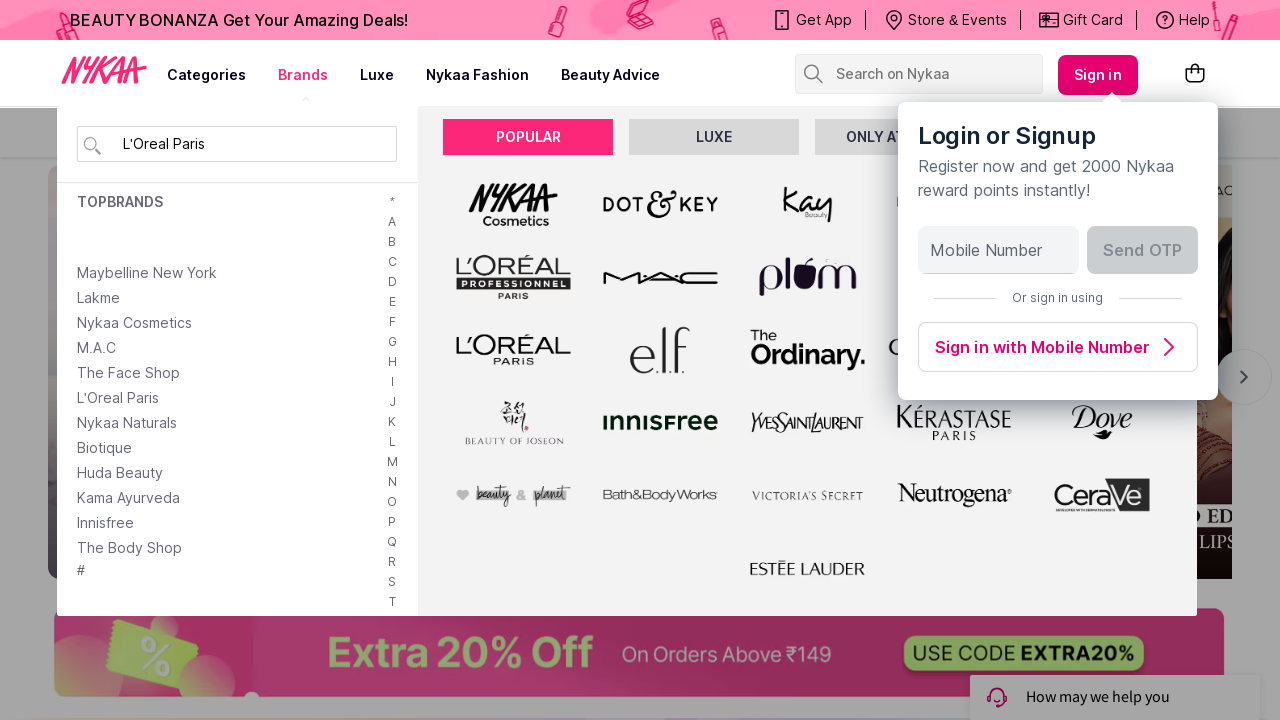

Pressed Enter to search for L'Oreal Paris brand
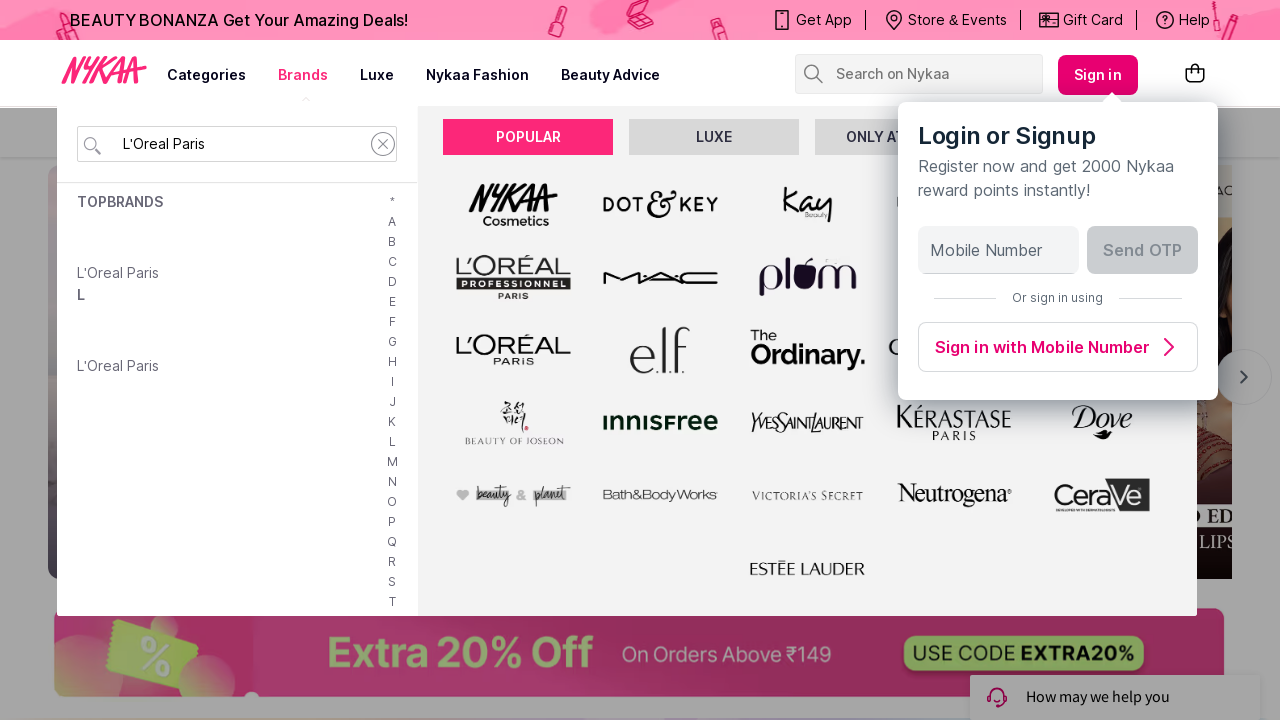

Waited for search results to load
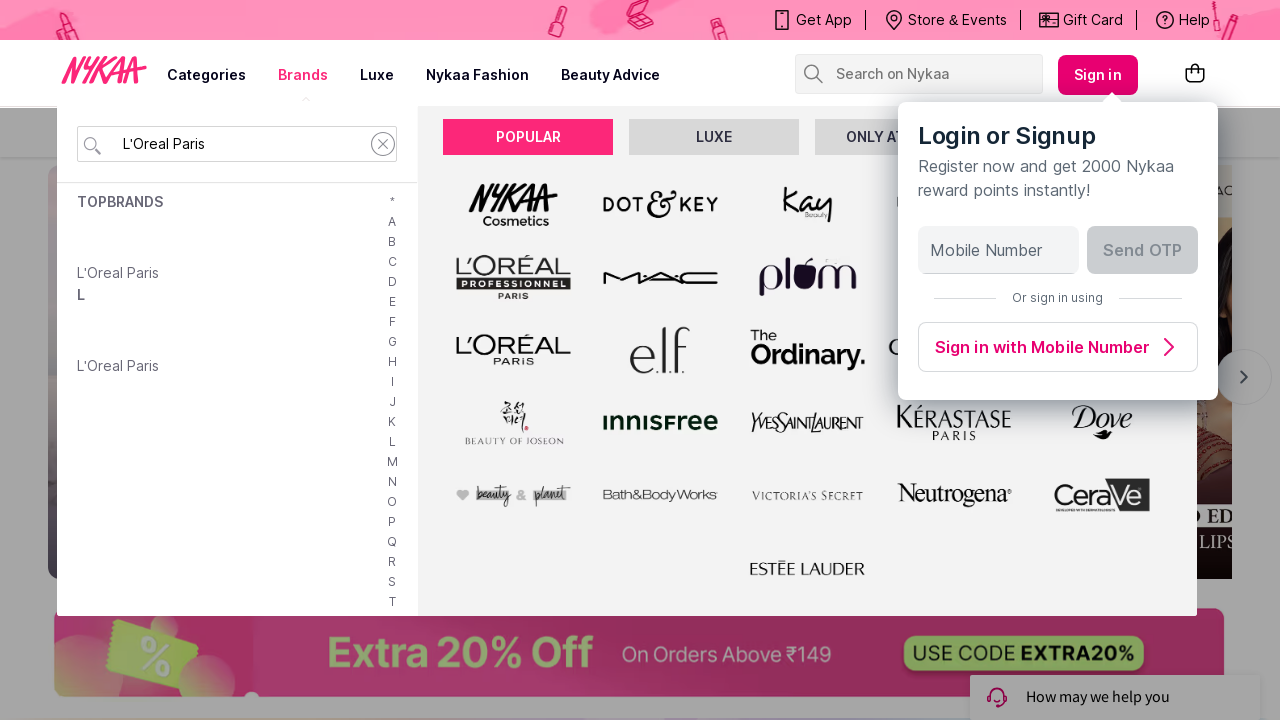

Clicked on the first L'Oreal Paris search result at (118, 272) on xpath=//div[@id='scroller-container']//a
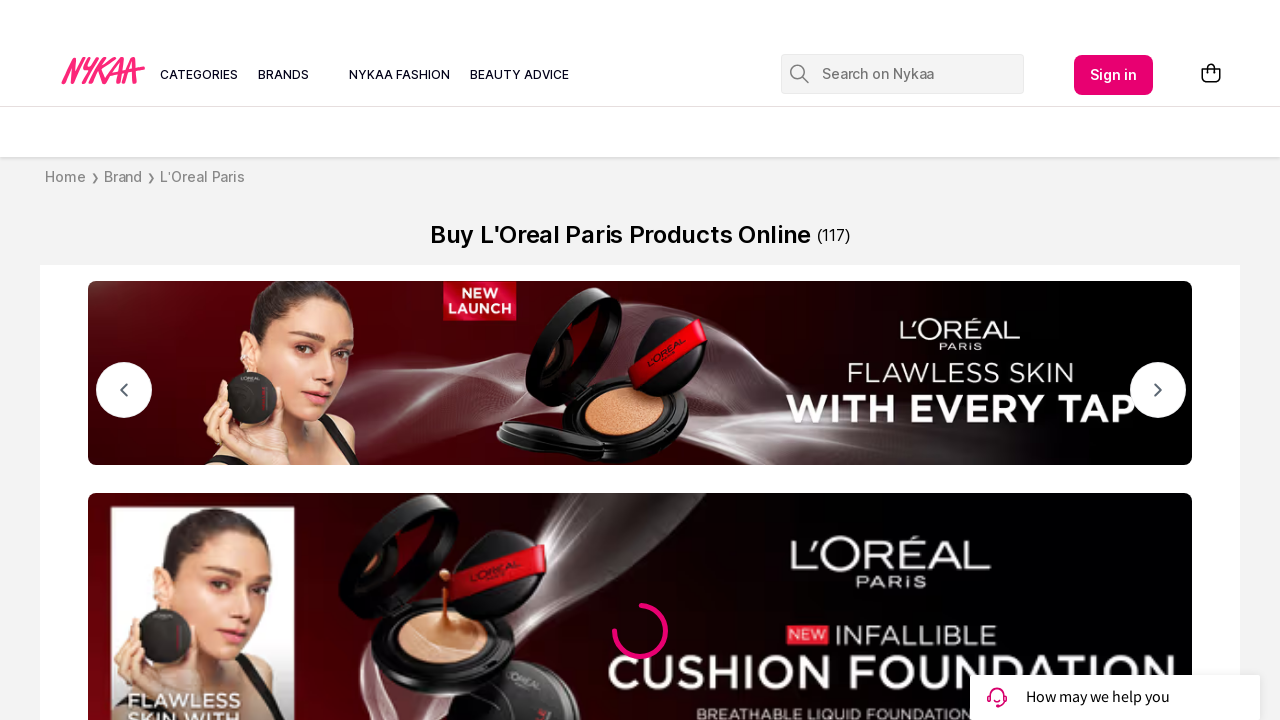

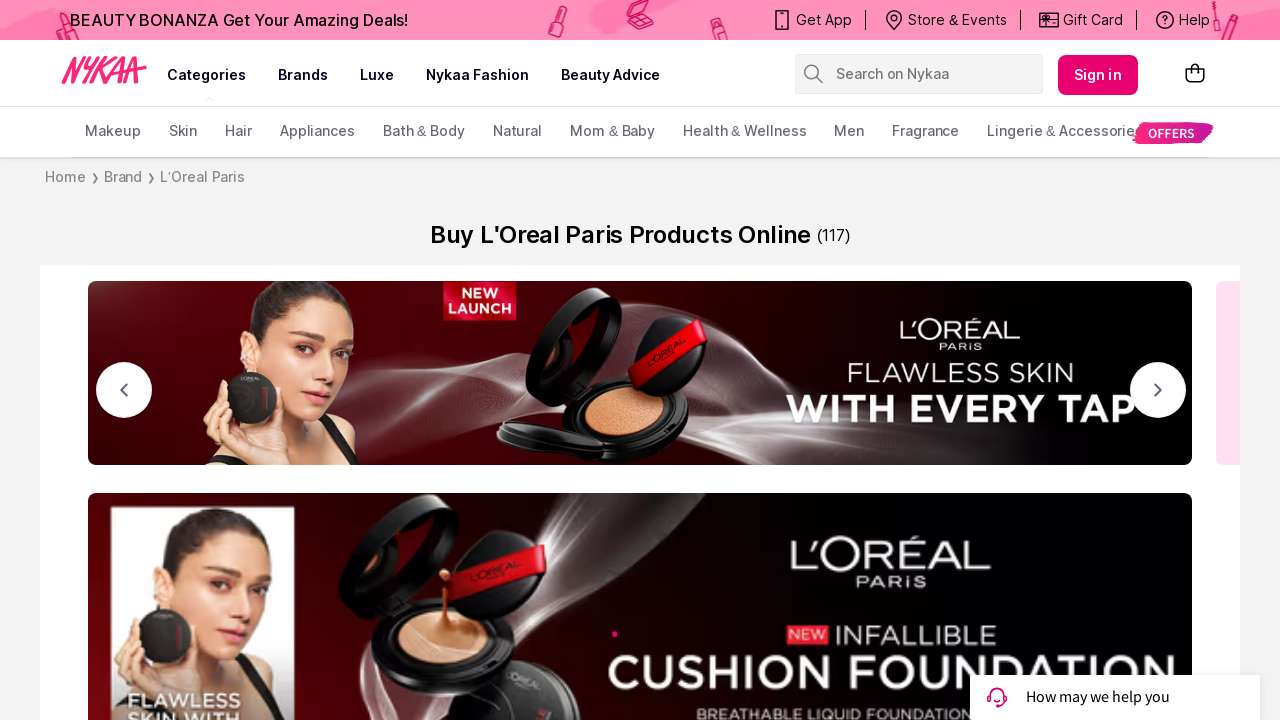